Tests product card navigation by clicking on a Samsung Galaxy S6 product card and verifying the product detail page loads with the product name displayed

Starting URL: https://www.demoblaze.com/index.html

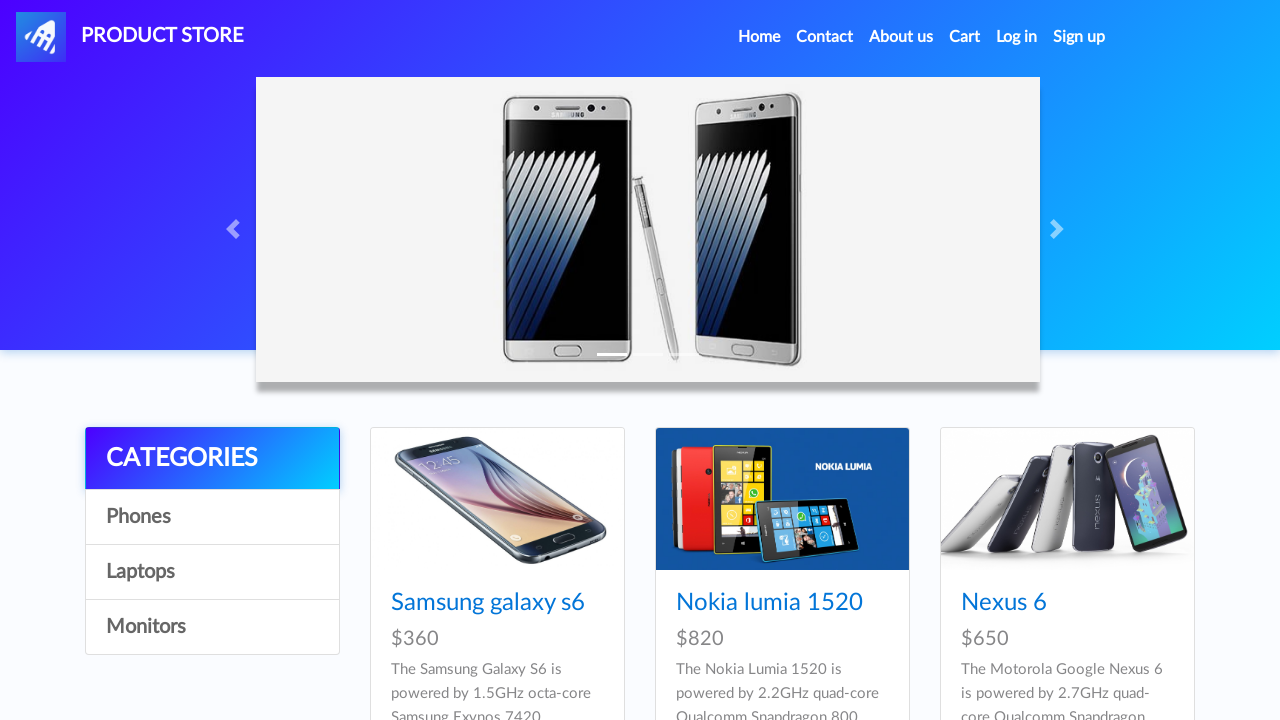

Waited for Samsung Galaxy S6 product card to load
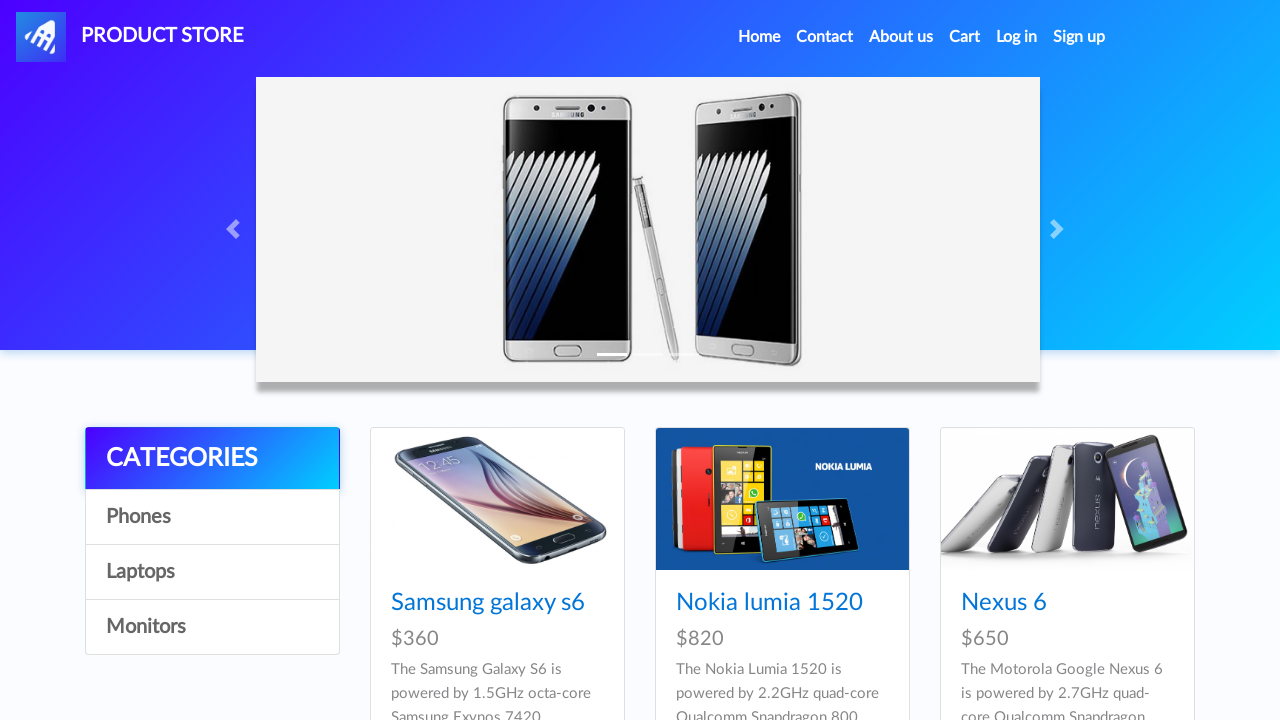

Clicked on Samsung Galaxy S6 product card at (488, 603) on xpath=/html/body/div[5]/div/div[2]/div/div[1]/div/div/h4/a
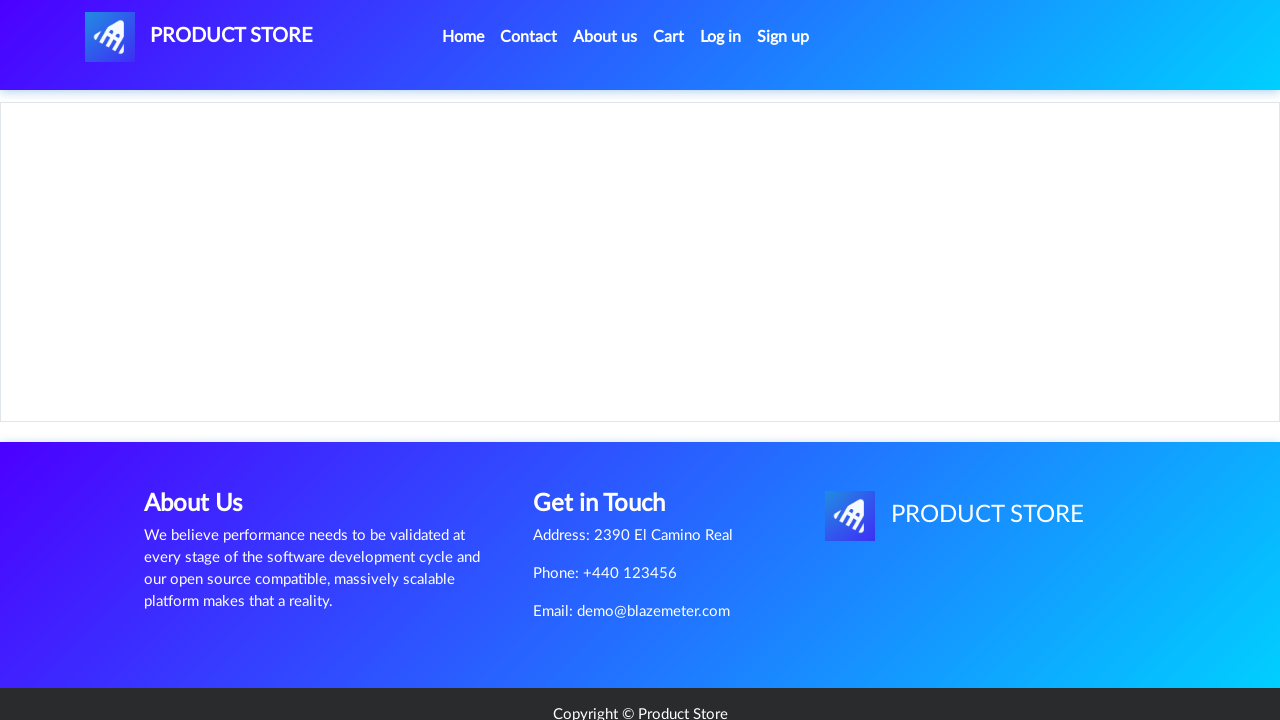

Product detail page loaded with product name displayed
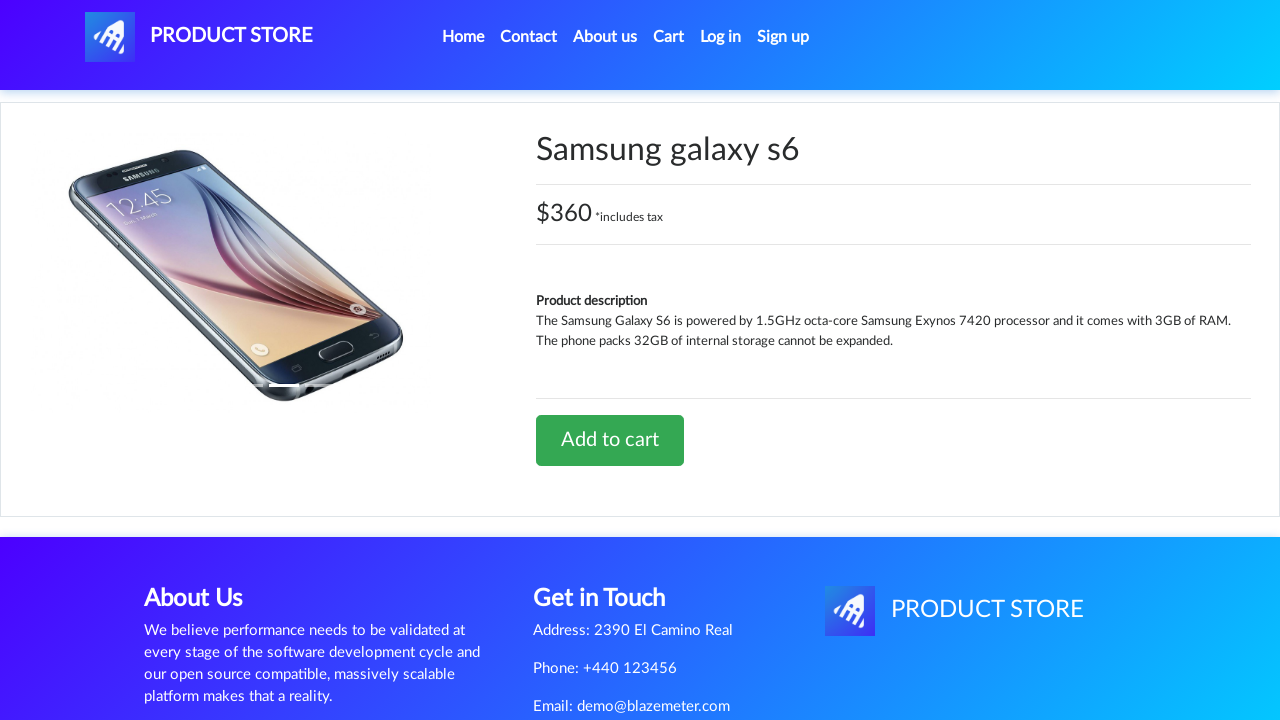

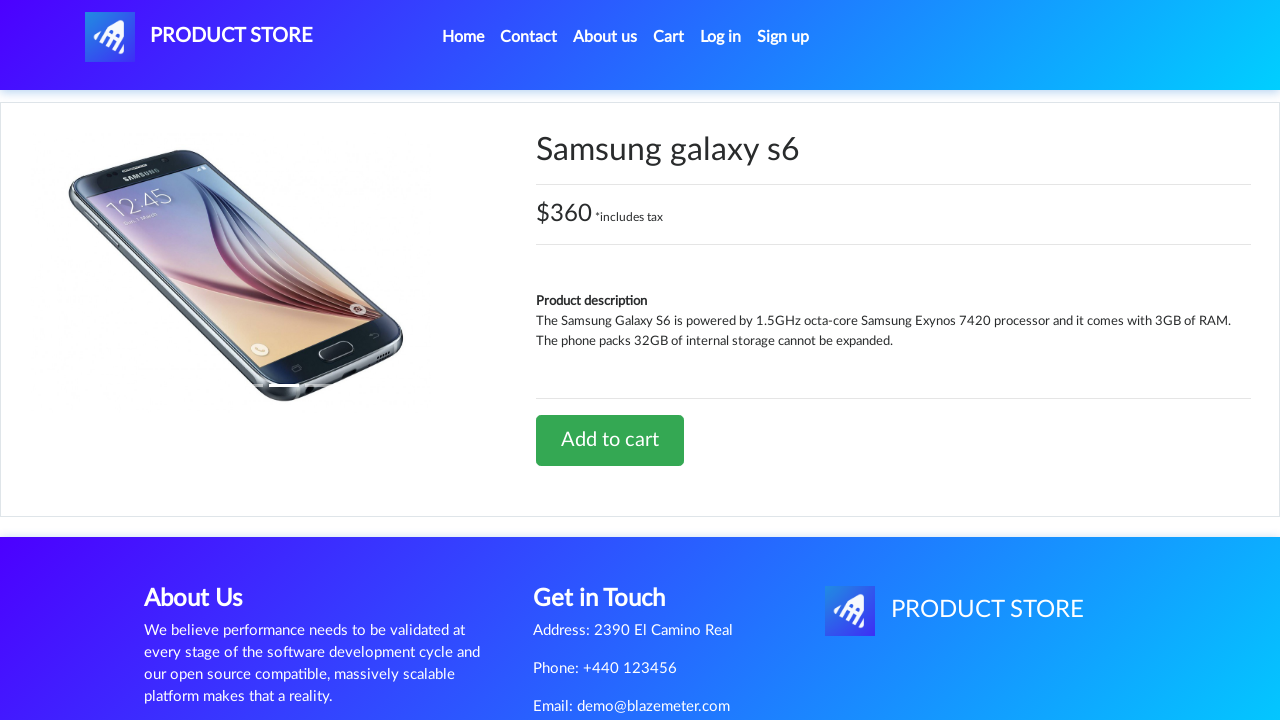